Navigates to a GRT bus stop schedule page and waits for the trip information to load, verifying the page displays bus schedule data.

Starting URL: https://nextride.grt.ca/stops/1037

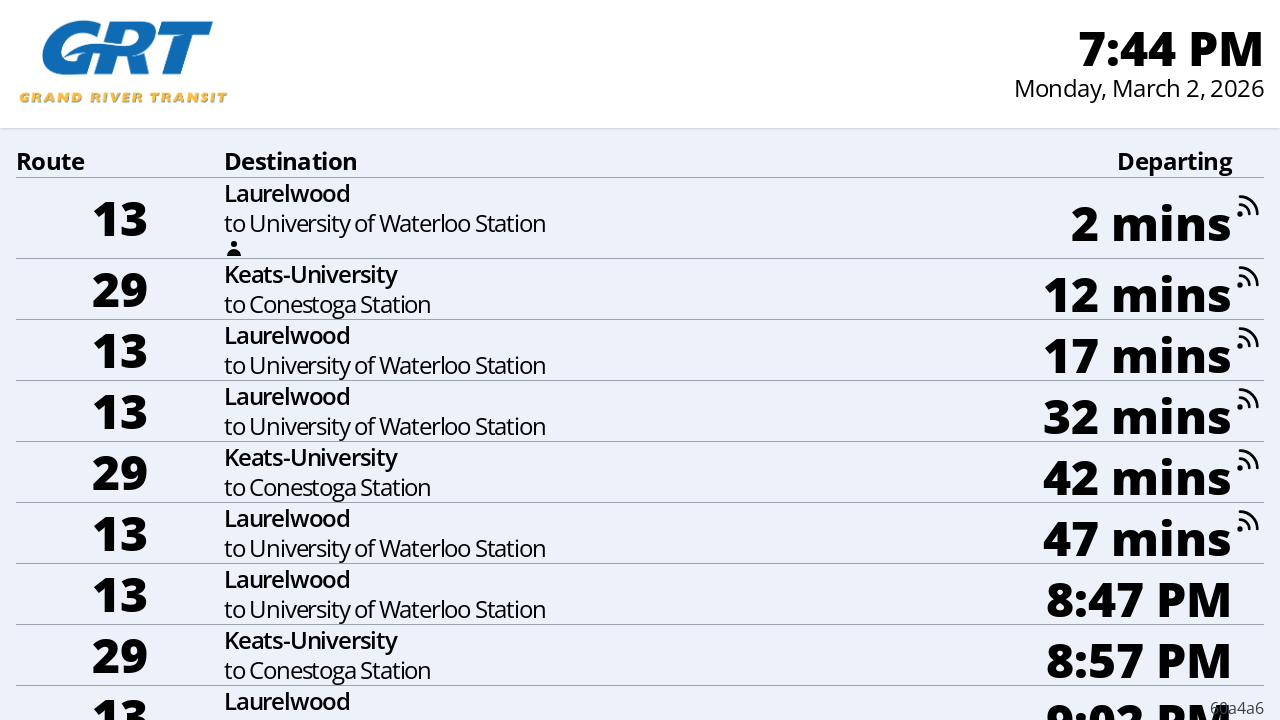

Waited for trip information to load on GRT stop schedule page
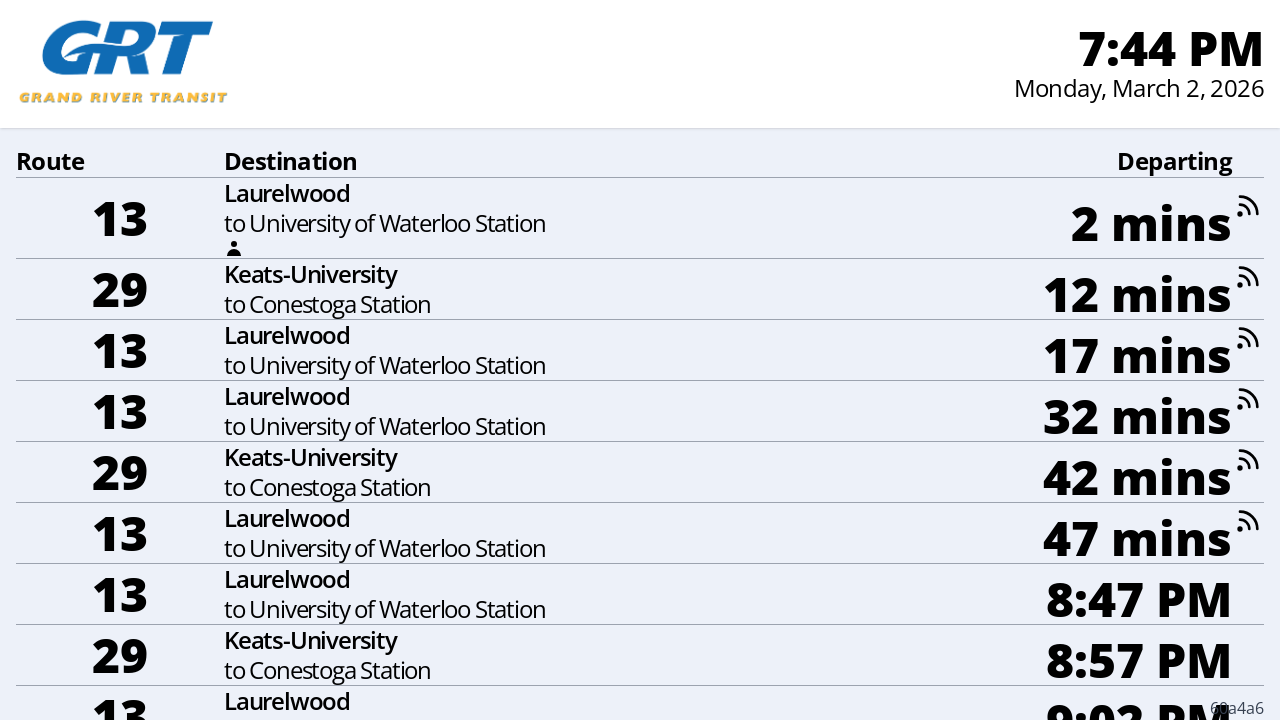

Verified route information is displayed
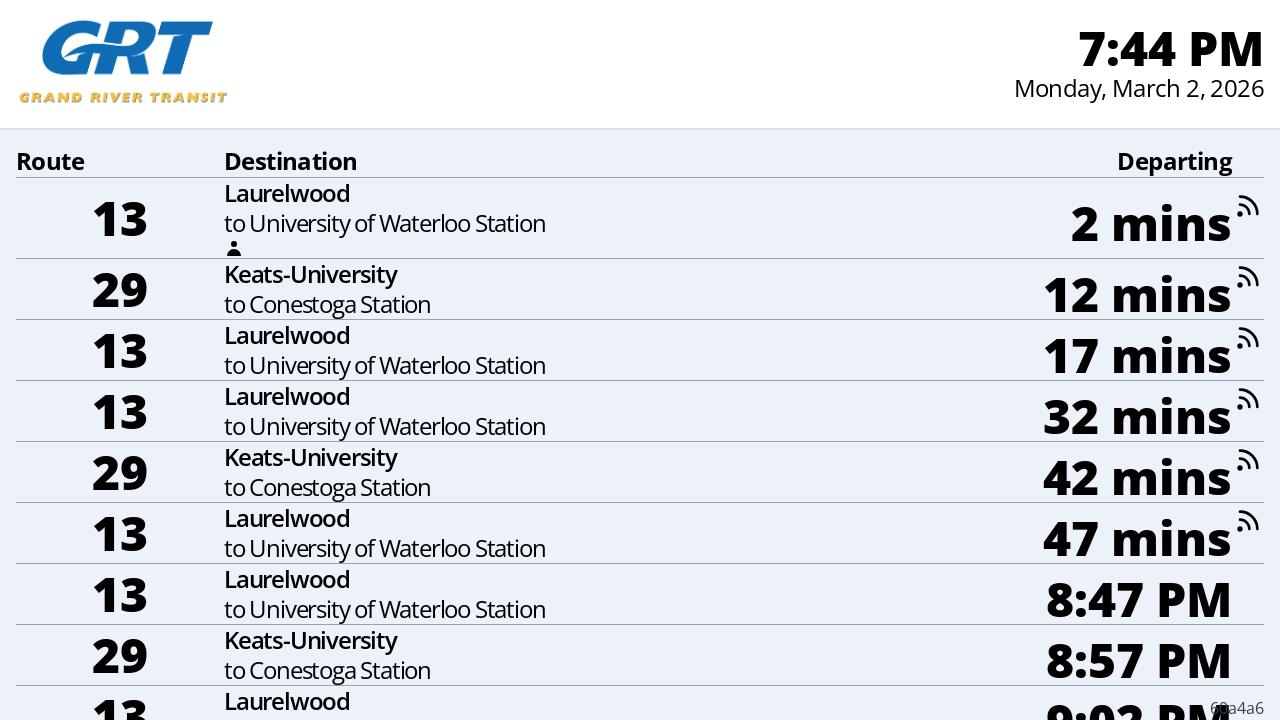

Verified departure time information is displayed
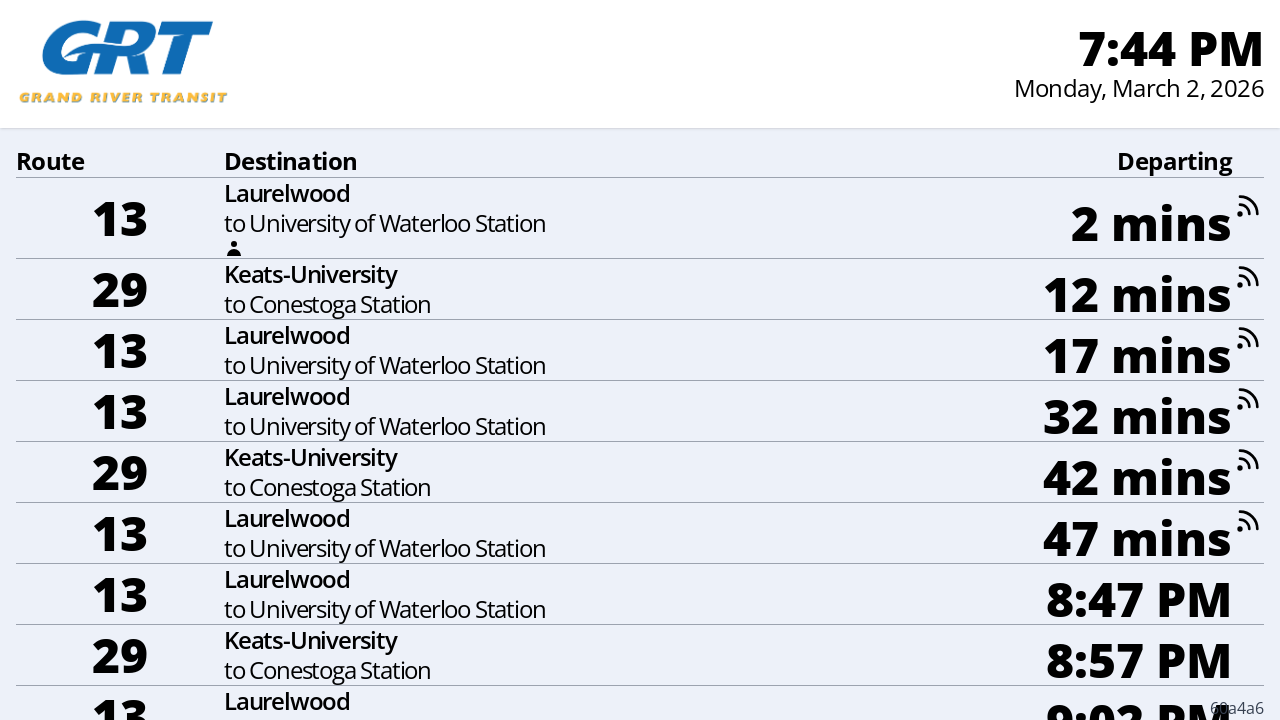

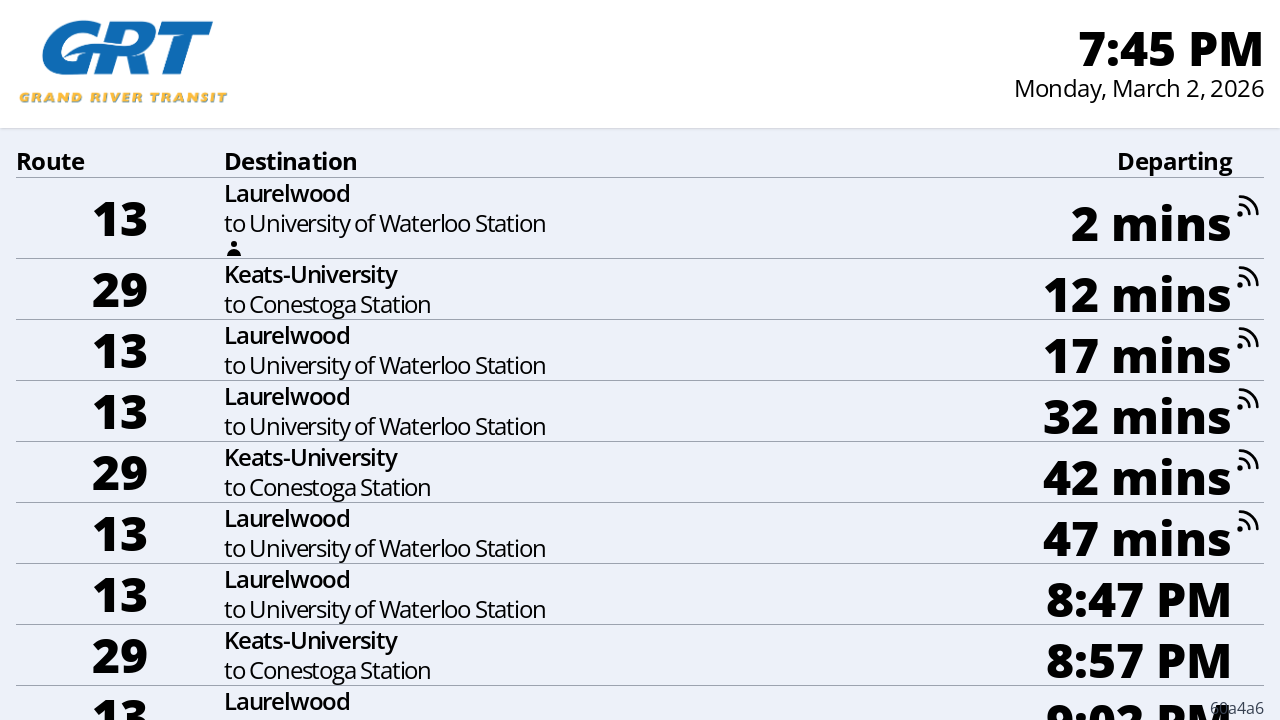